Navigates to a Stepik lesson page and waits for content to load. This is a minimal test that verifies the page is accessible.

Starting URL: https://stepik.org/lesson/25969/step/8

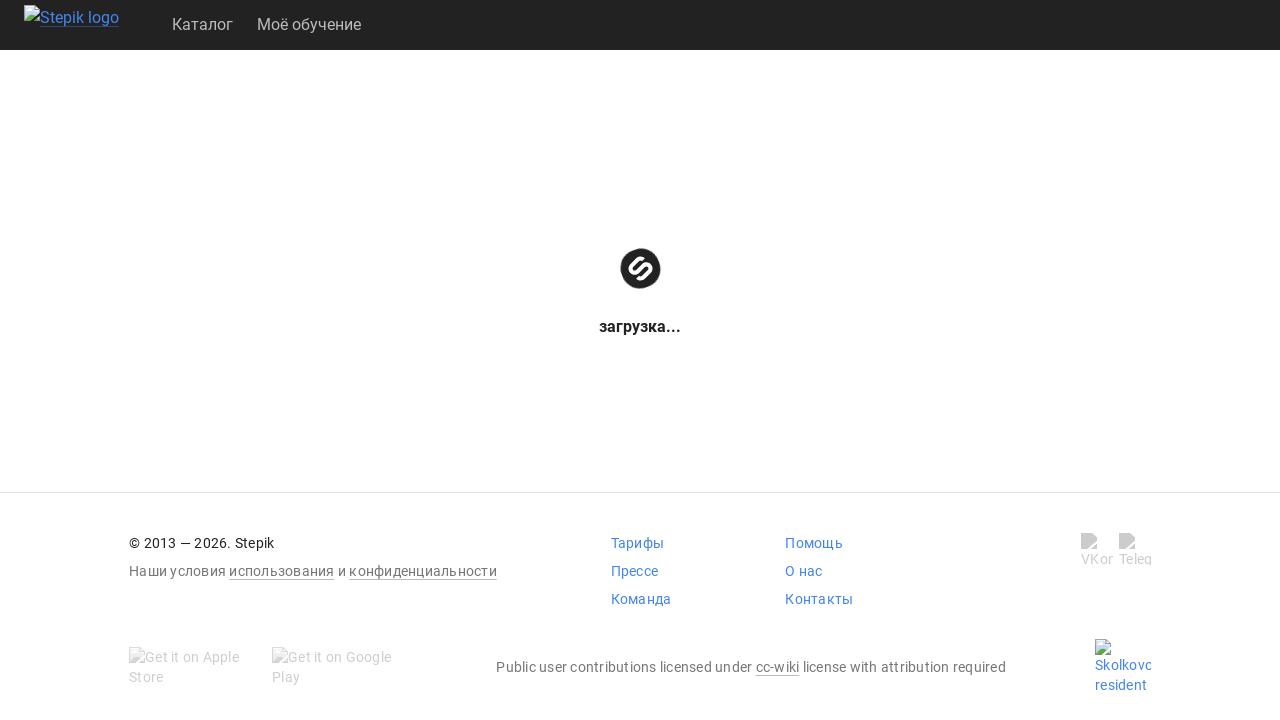

Navigated to Stepik lesson page at https://stepik.org/lesson/25969/step/8
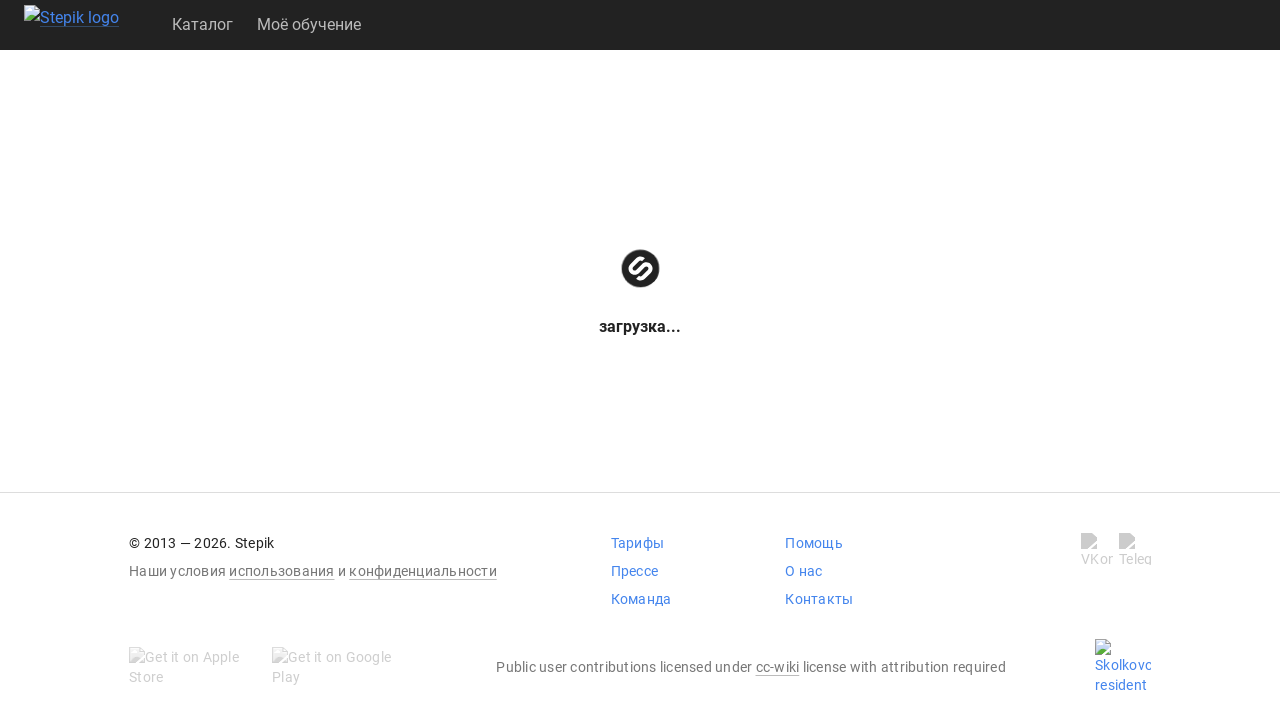

Lesson content loaded successfully
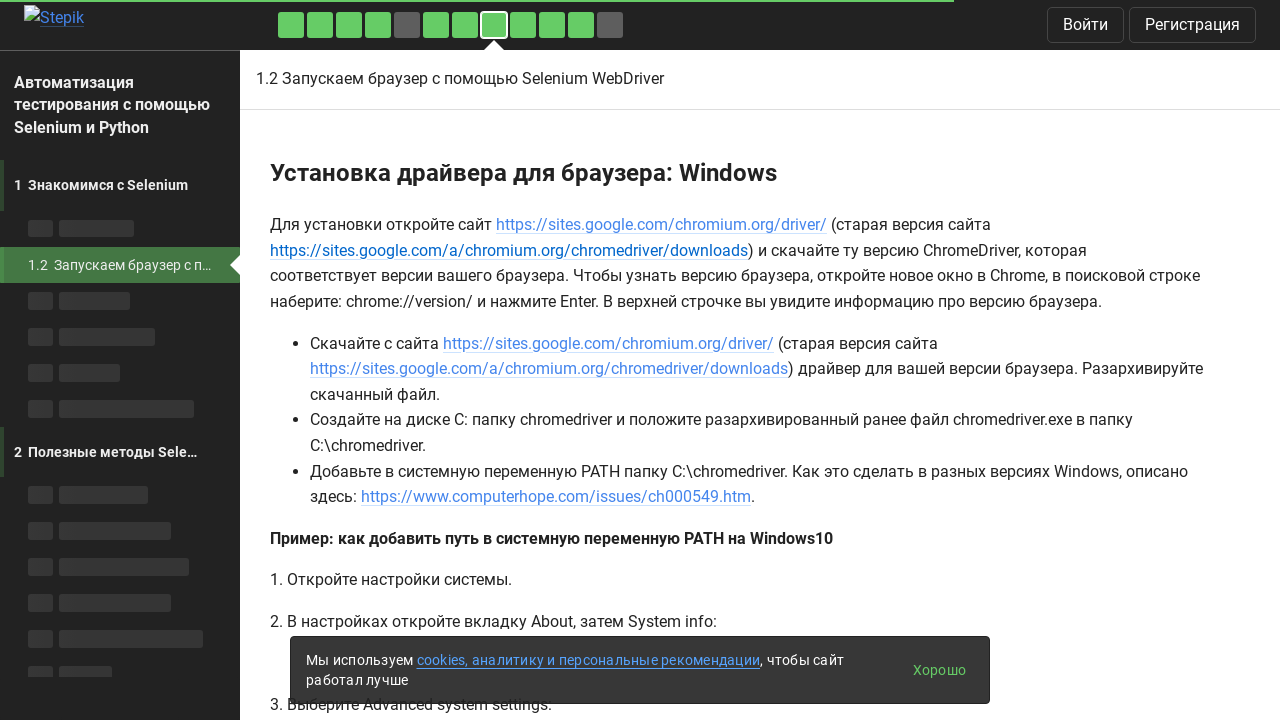

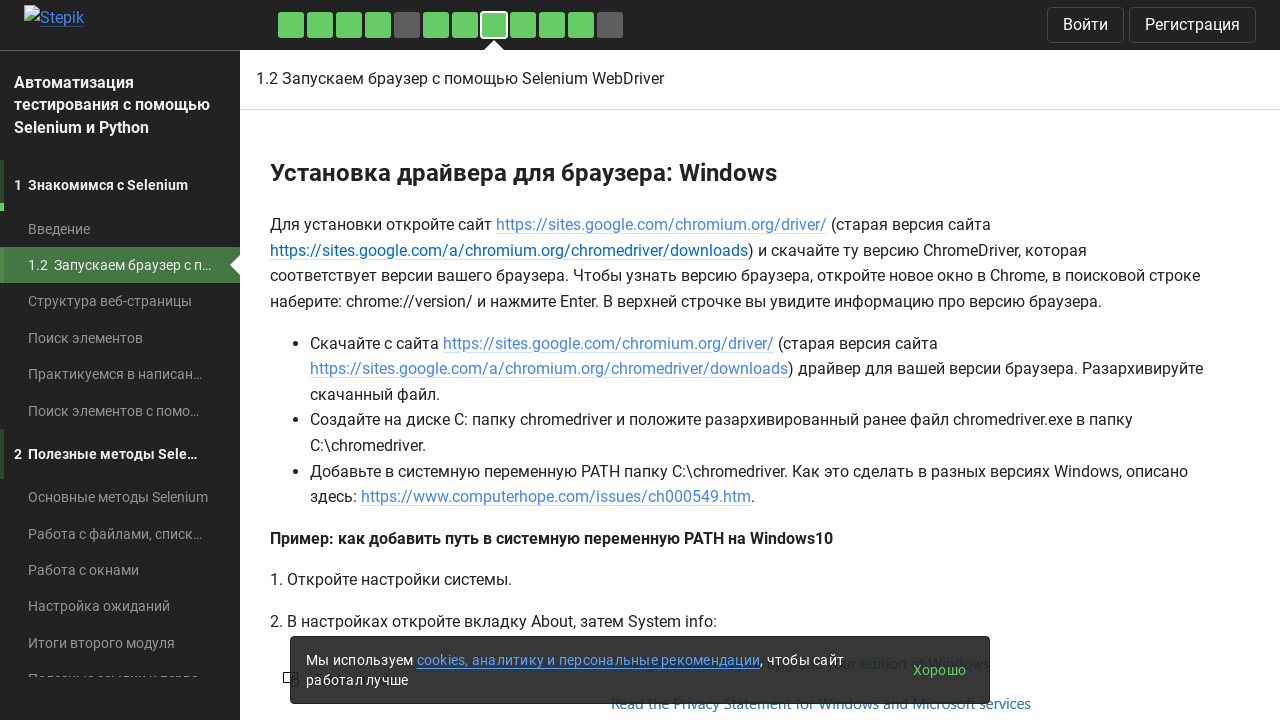